Tests conditional methods on a website by checking if elements are displayed, enabled, and selected, including interaction with a newsletter checkbox

Starting URL: https://stage.trafikalarm.dk/

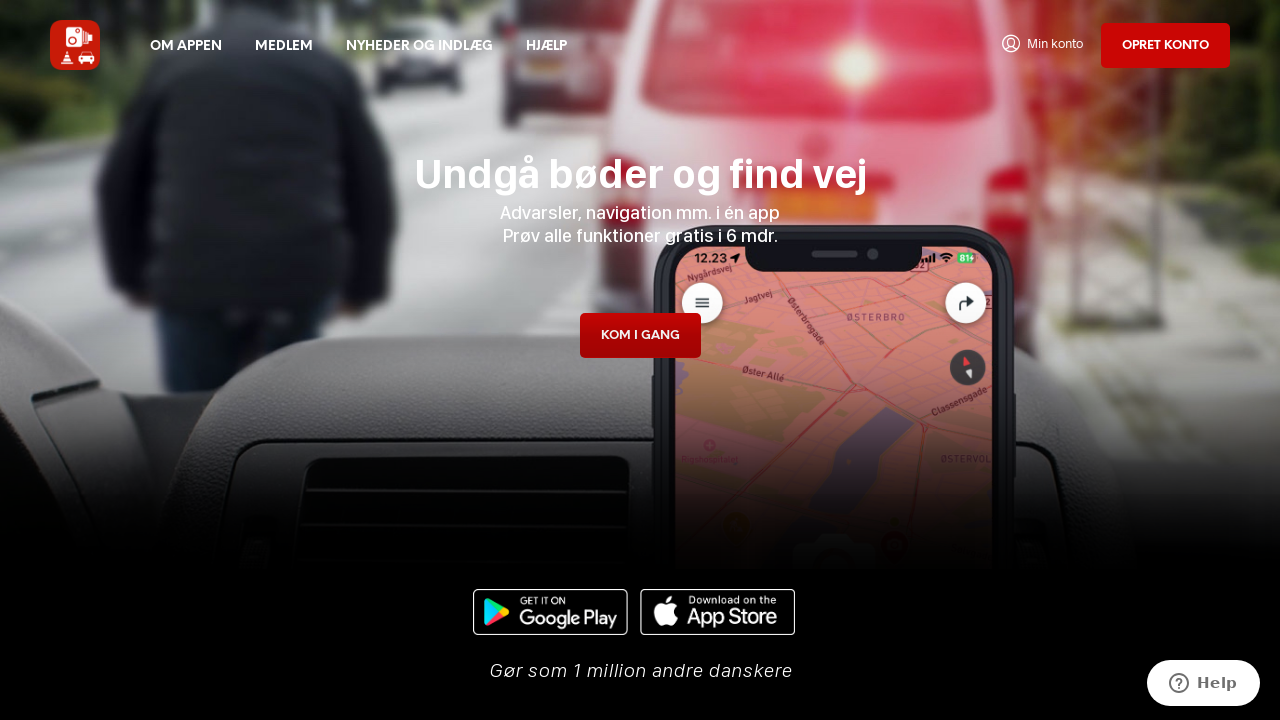

Checked if logo is visible
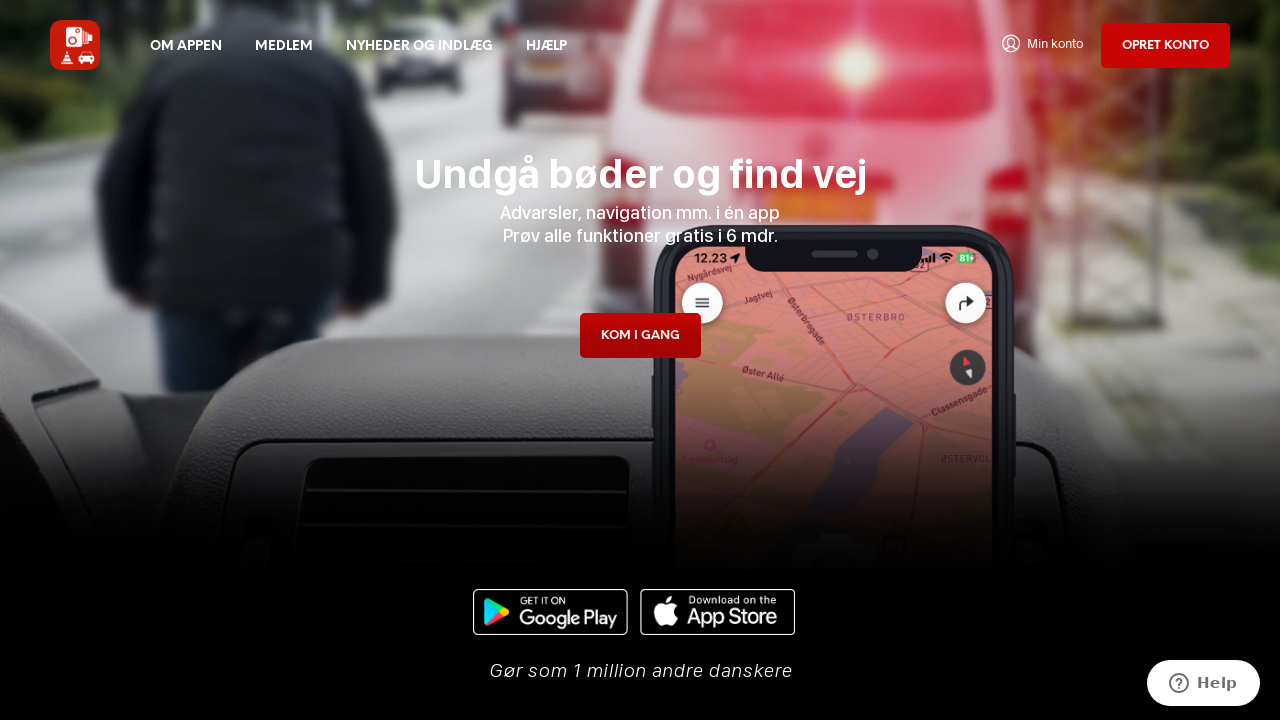

Scrolled newsletter checkbox into view
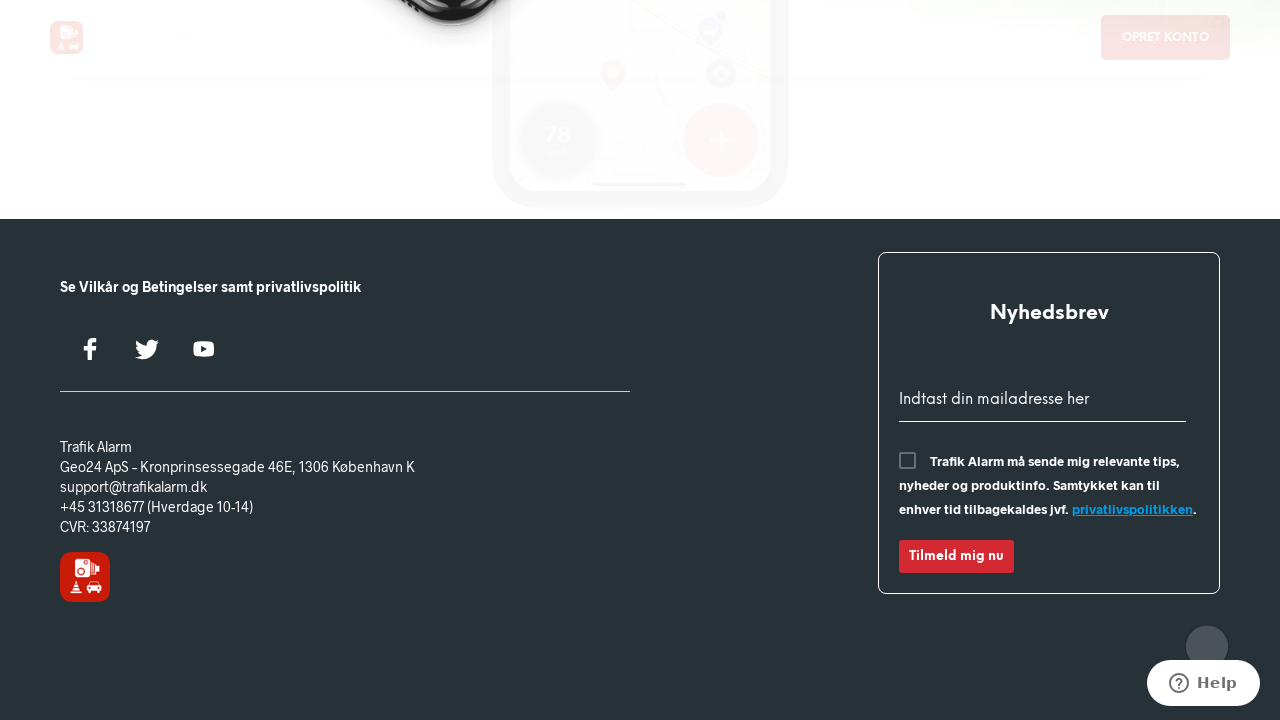

Checked if email field is enabled
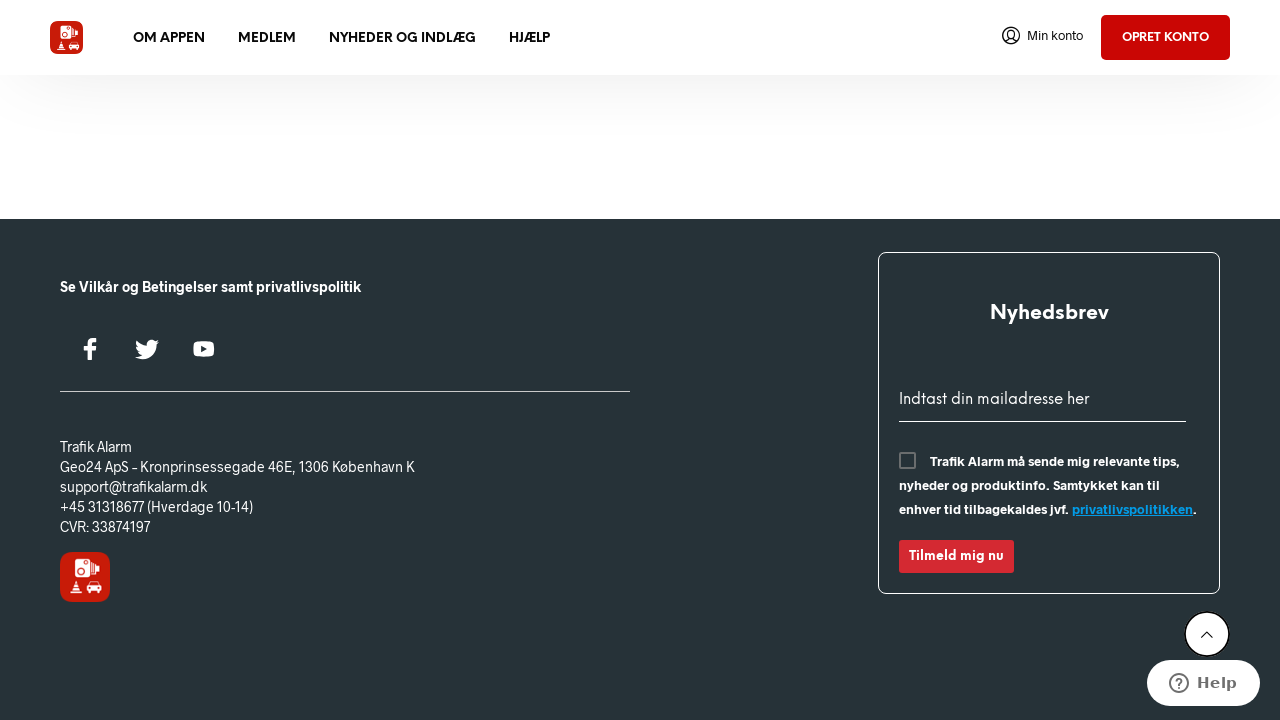

Checked if newsletter checkbox is initially selected
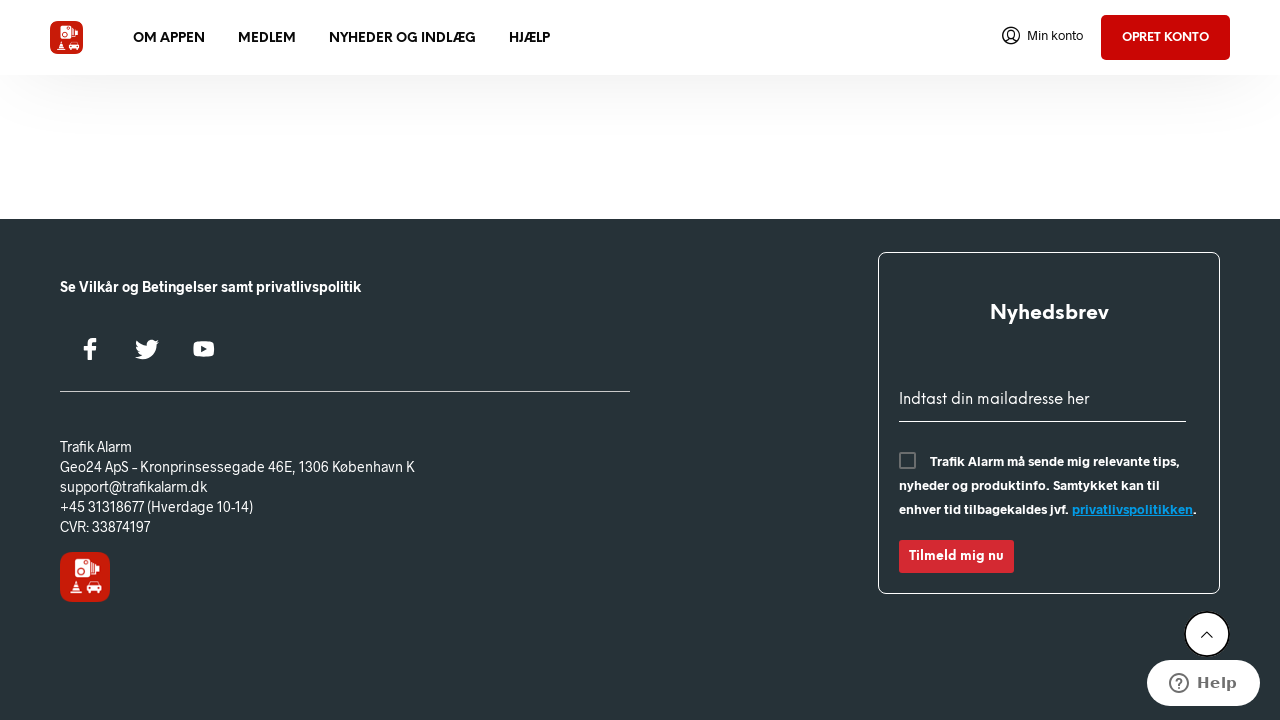

Clicked newsletter checkbox at (908, 461) on xpath=//*[@id="newsletter_checkbox"]
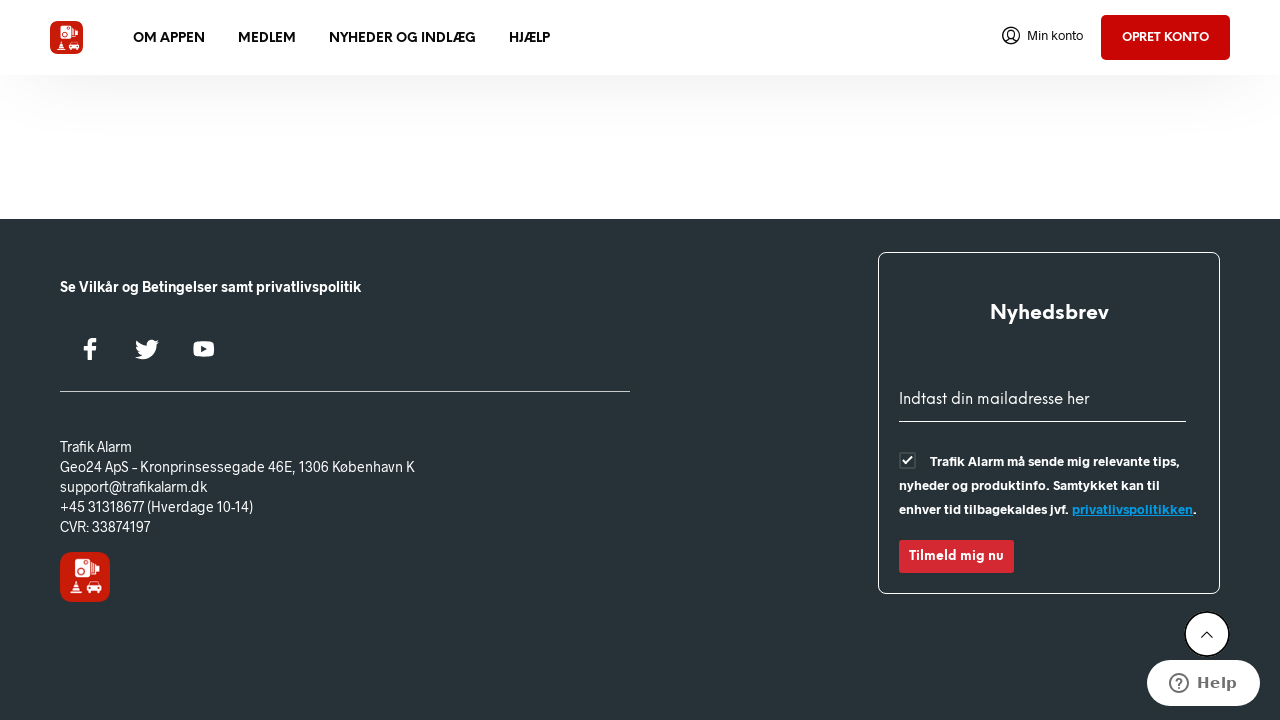

Checked if newsletter checkbox is selected after clicking
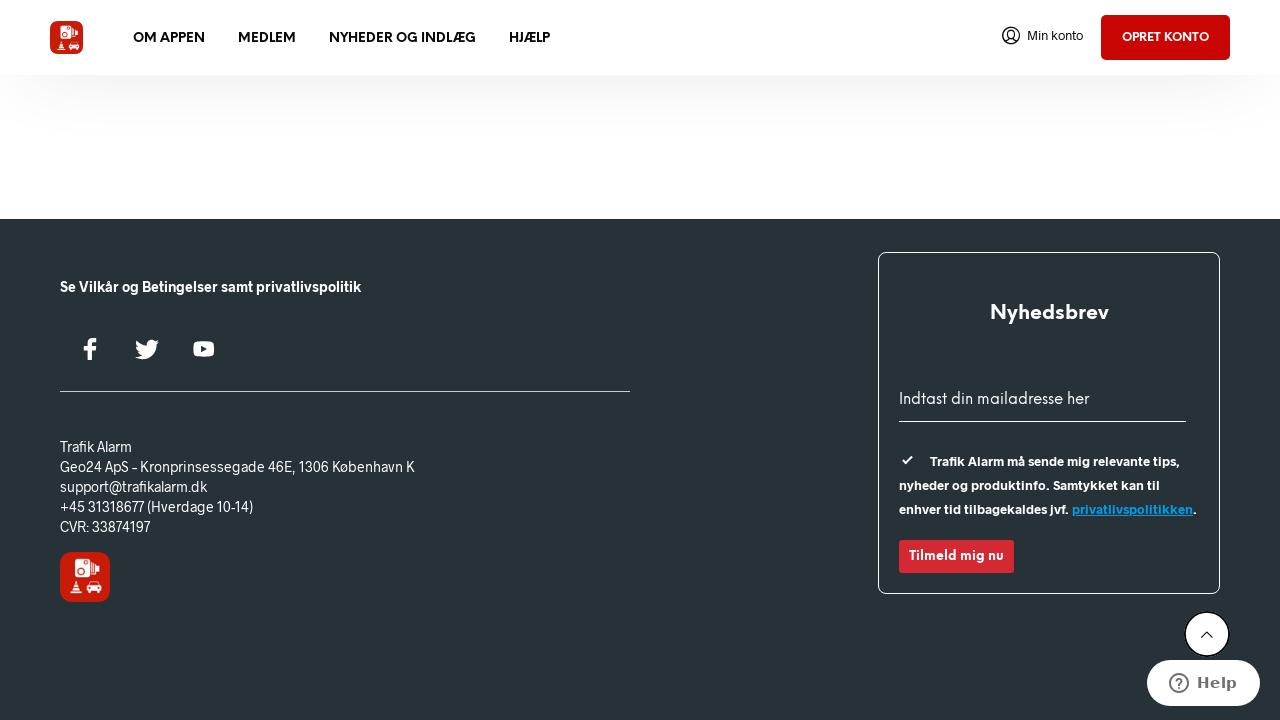

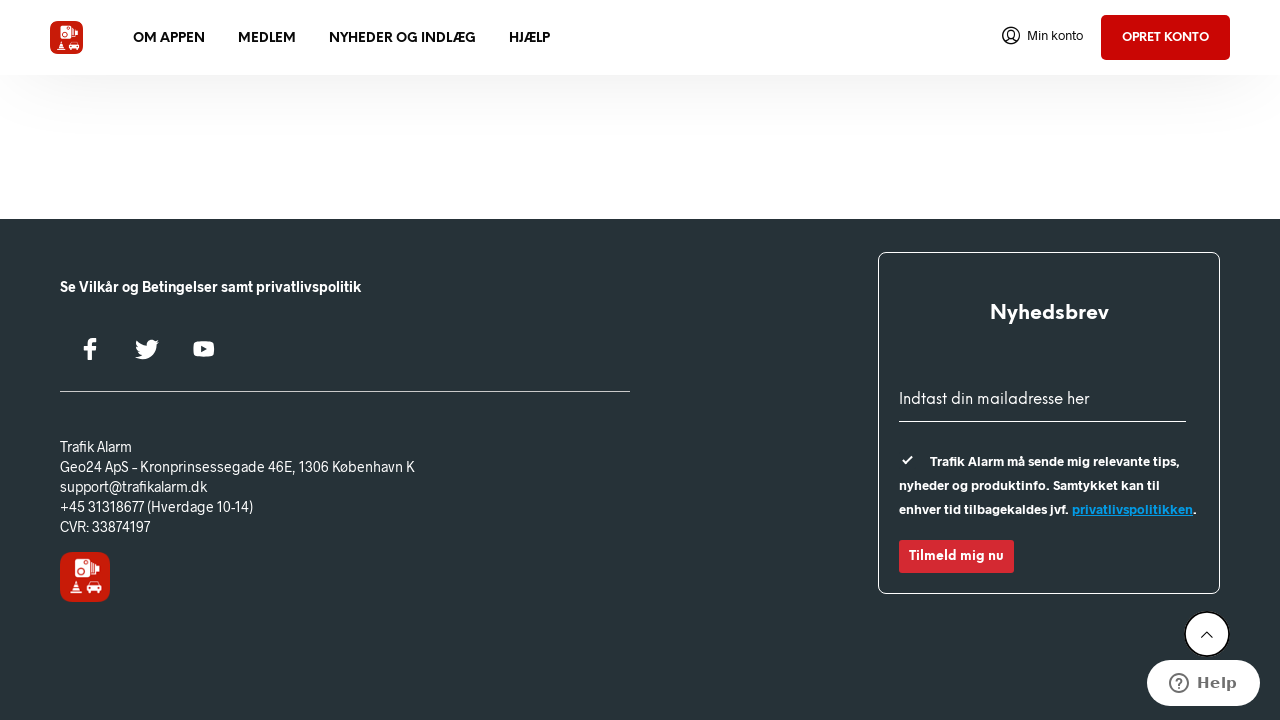